Tests page scrolling functionality by using keyboard actions (PAGE_DOWN, PAGE_UP, ARROW_DOWN, ARROW_UP) to scroll up and down the page.

Starting URL: https://techproeducation.com

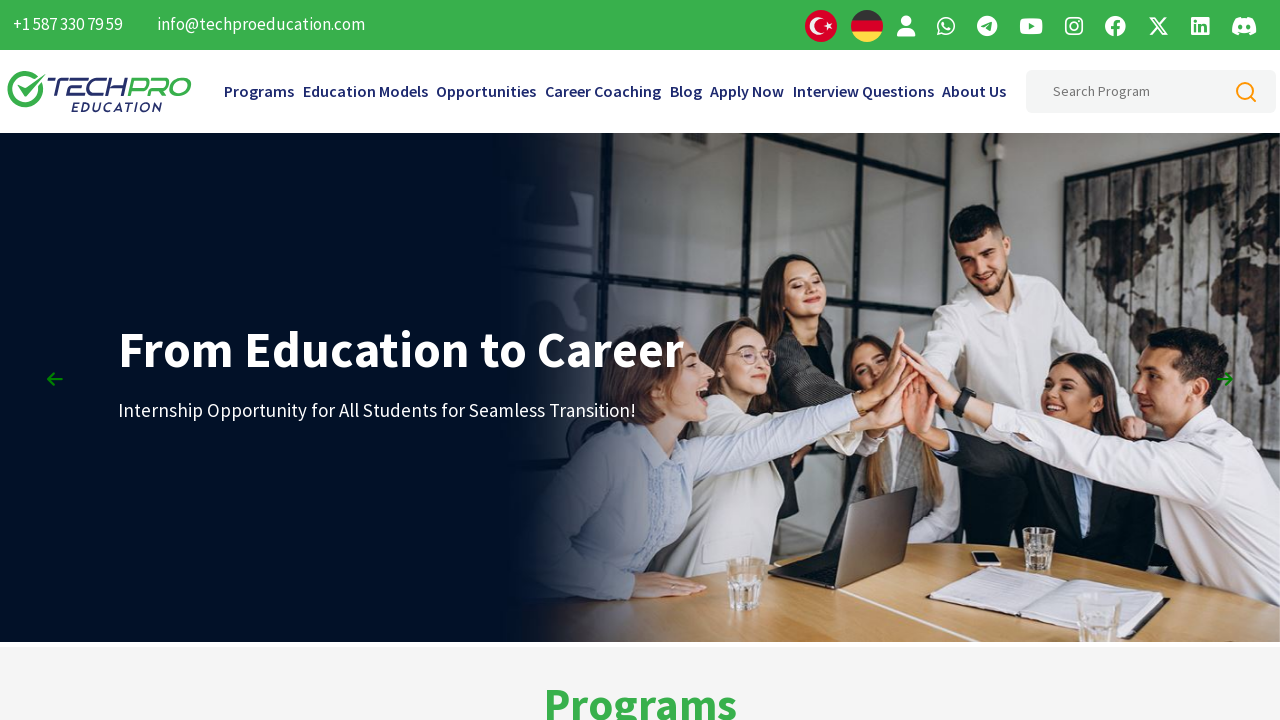

Waited 3 seconds for page to load
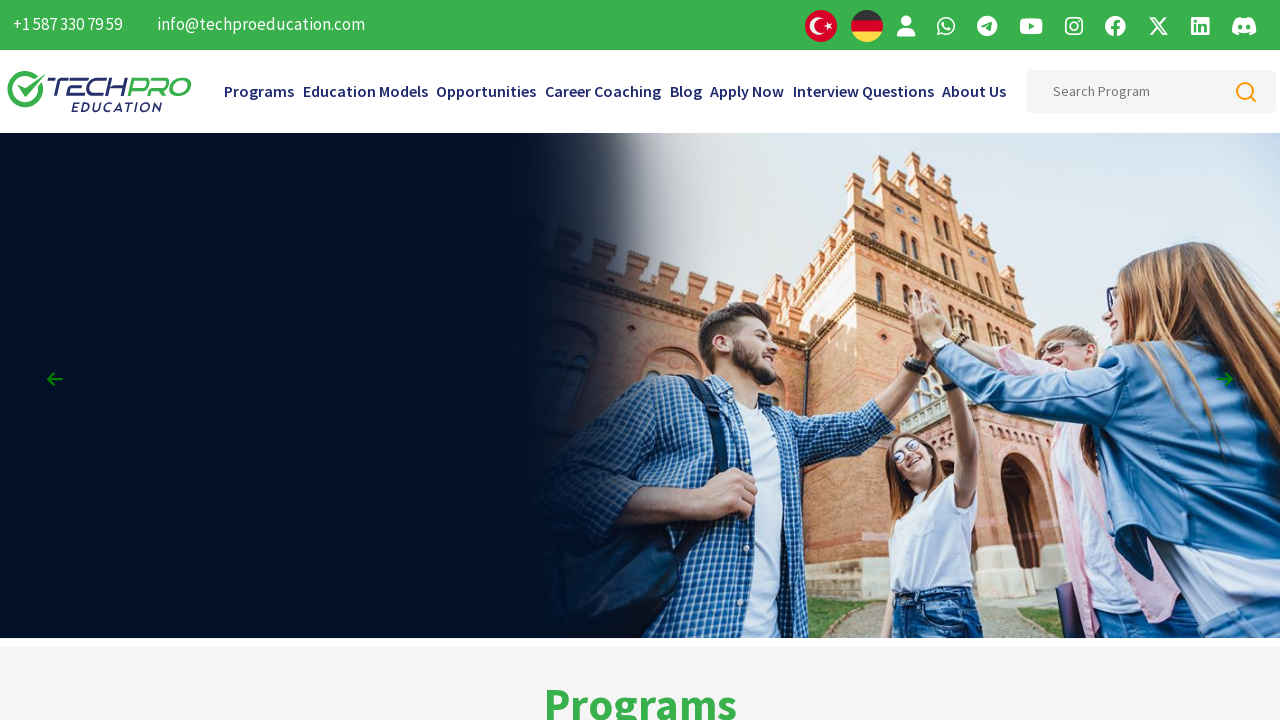

Pressed PAGE_DOWN to scroll down (1st time)
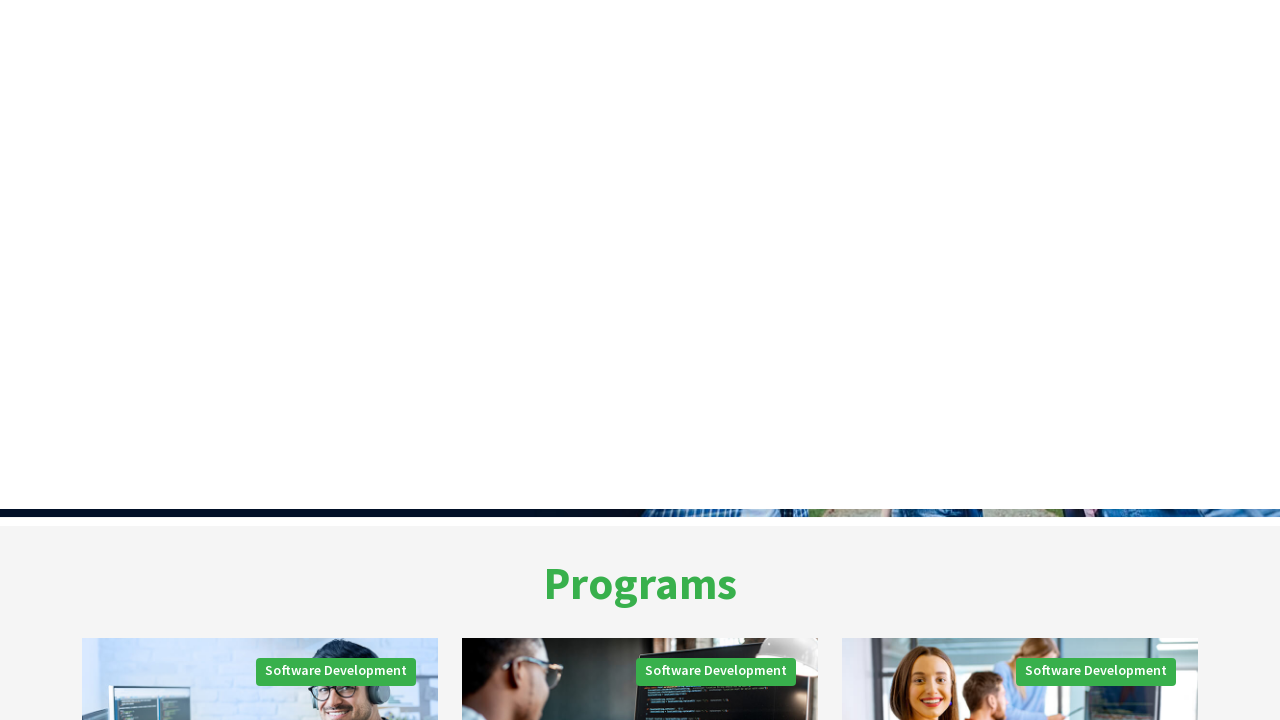

Pressed PAGE_DOWN to scroll down (2nd time)
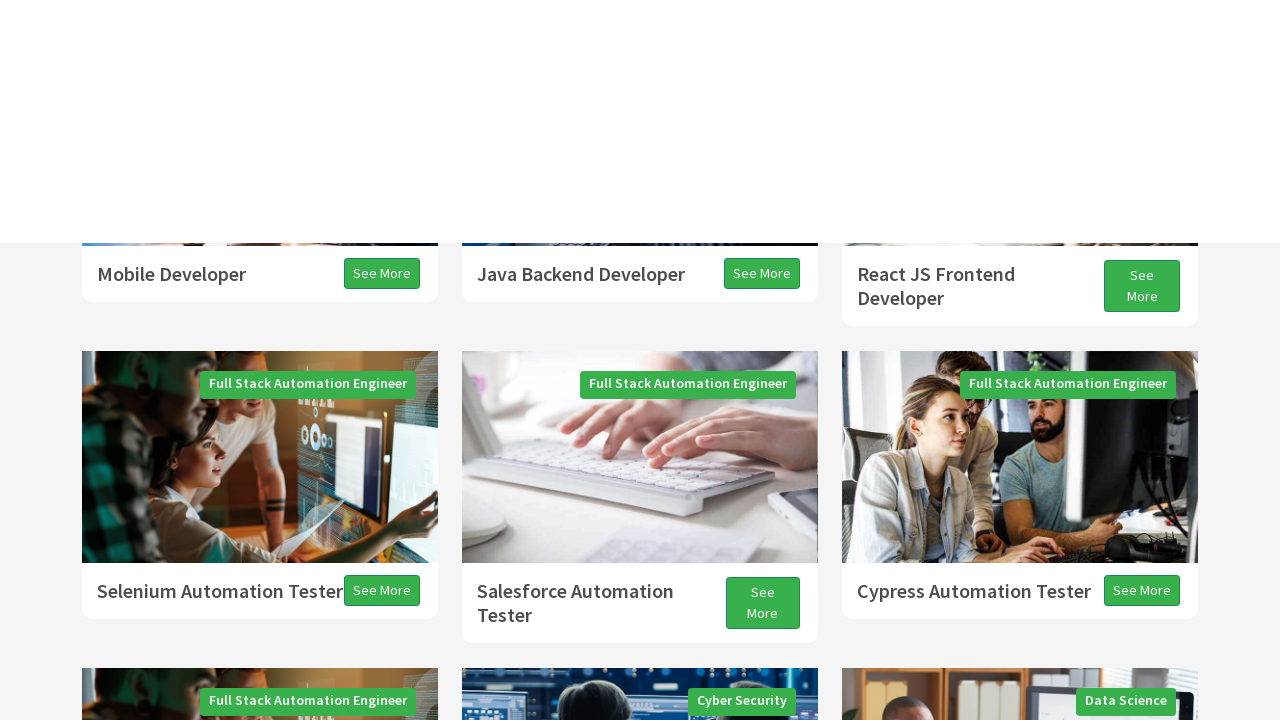

Pressed PAGE_DOWN to scroll down (3rd time)
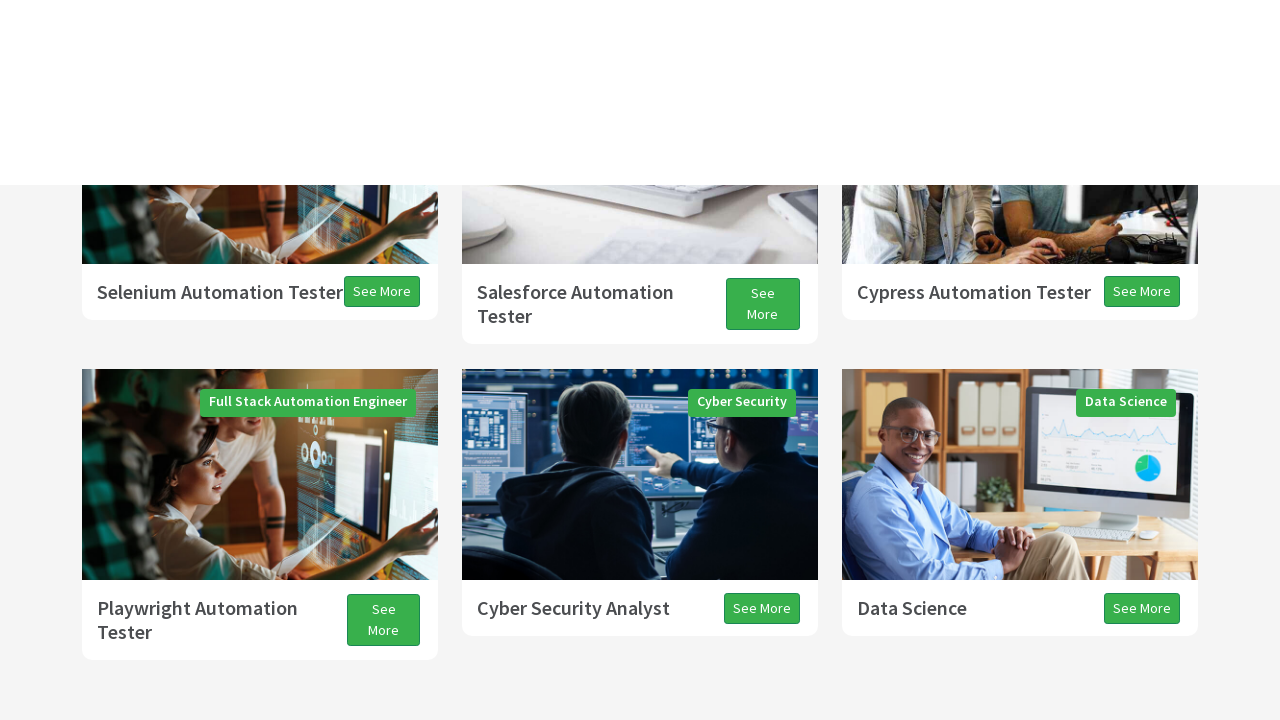

Waited 3 seconds to observe page scroll
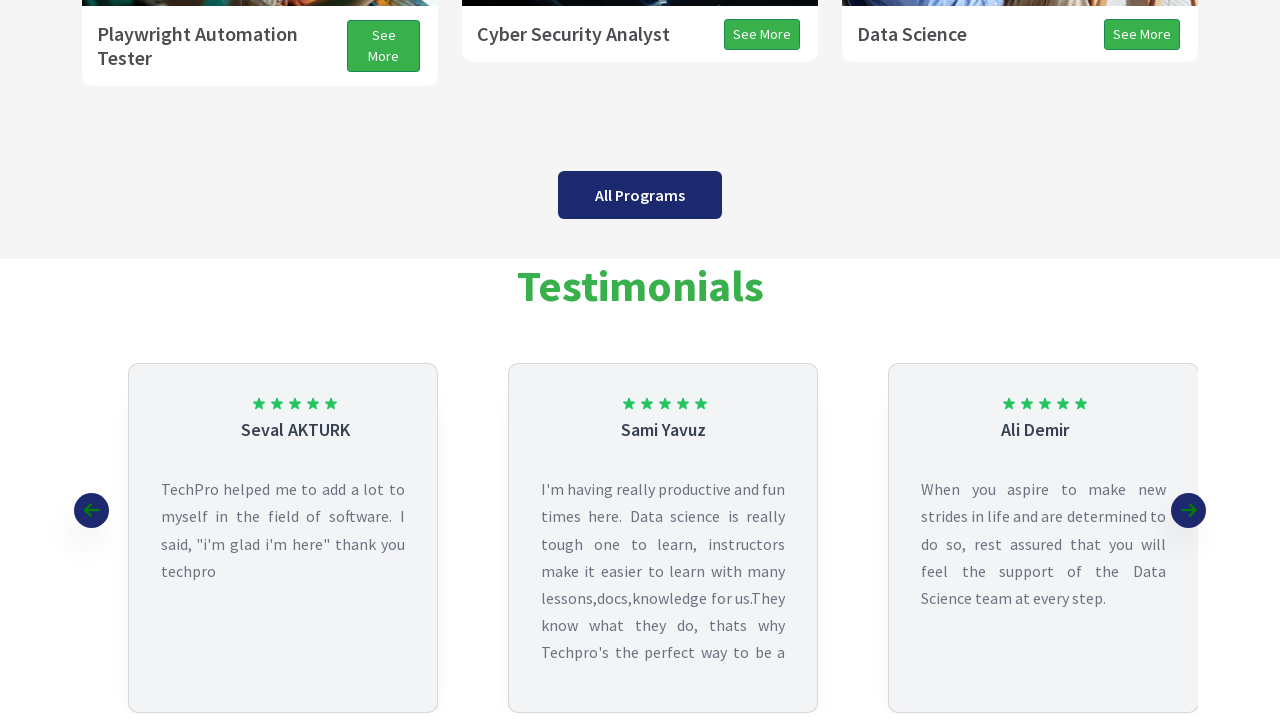

Pressed ARROW_DOWN to scroll down slightly
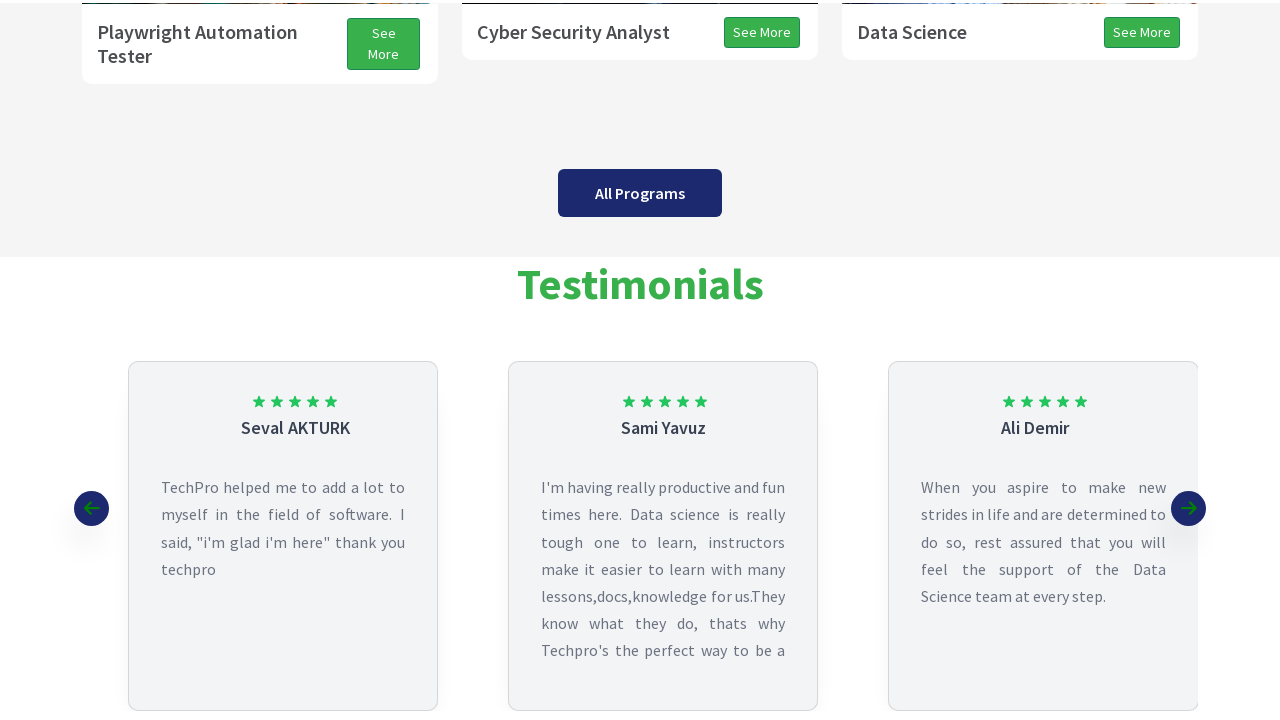

Waited 3 seconds to observe arrow key scroll
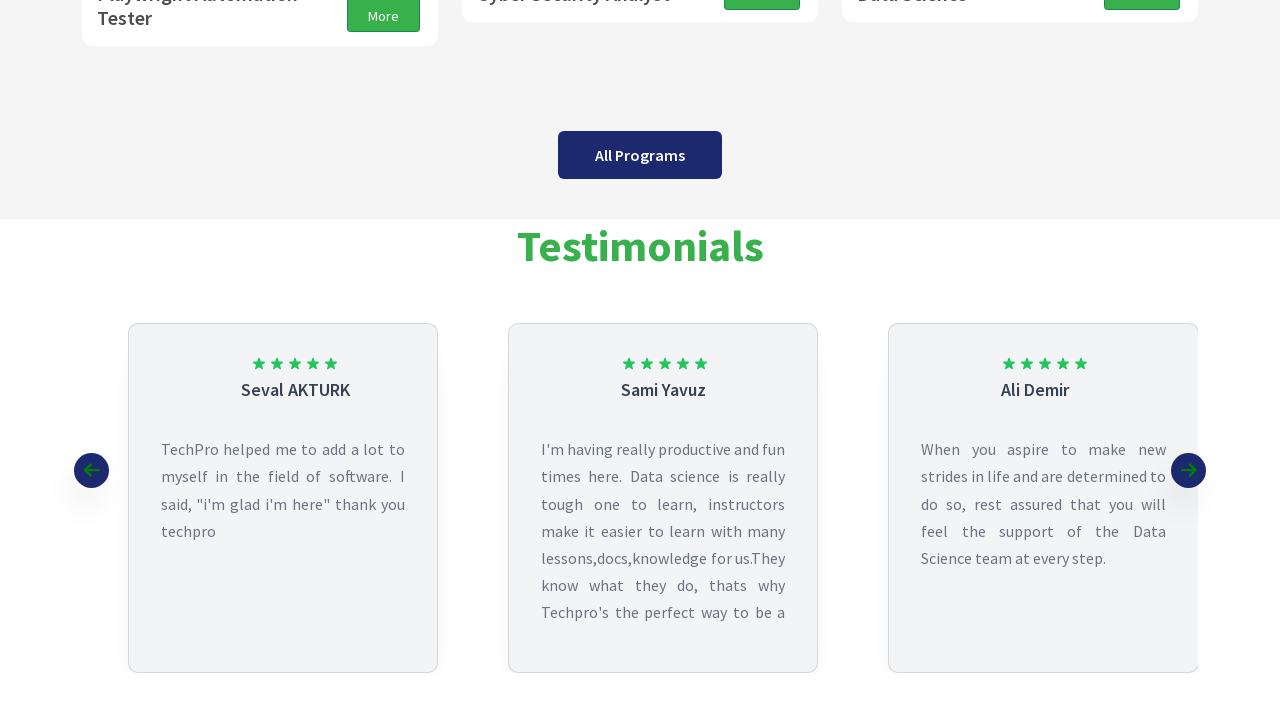

Pressed PAGE_UP to scroll back up
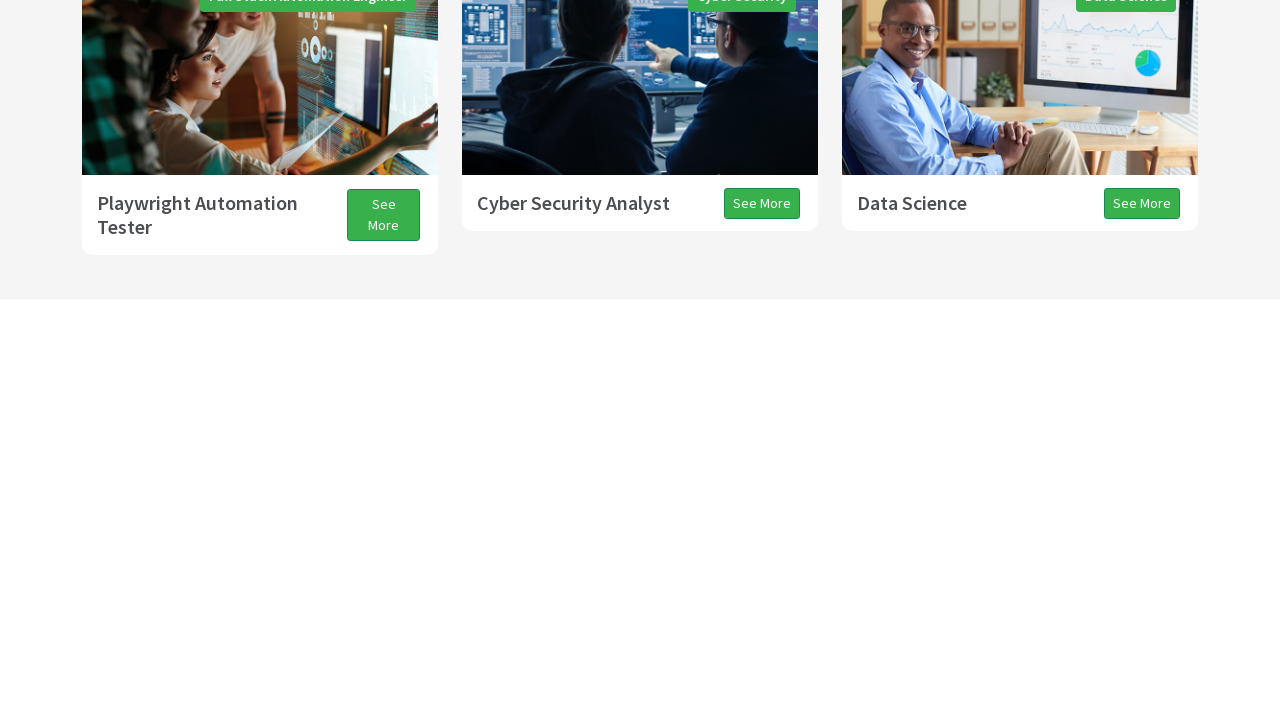

Waited 3 seconds to observe page up scroll
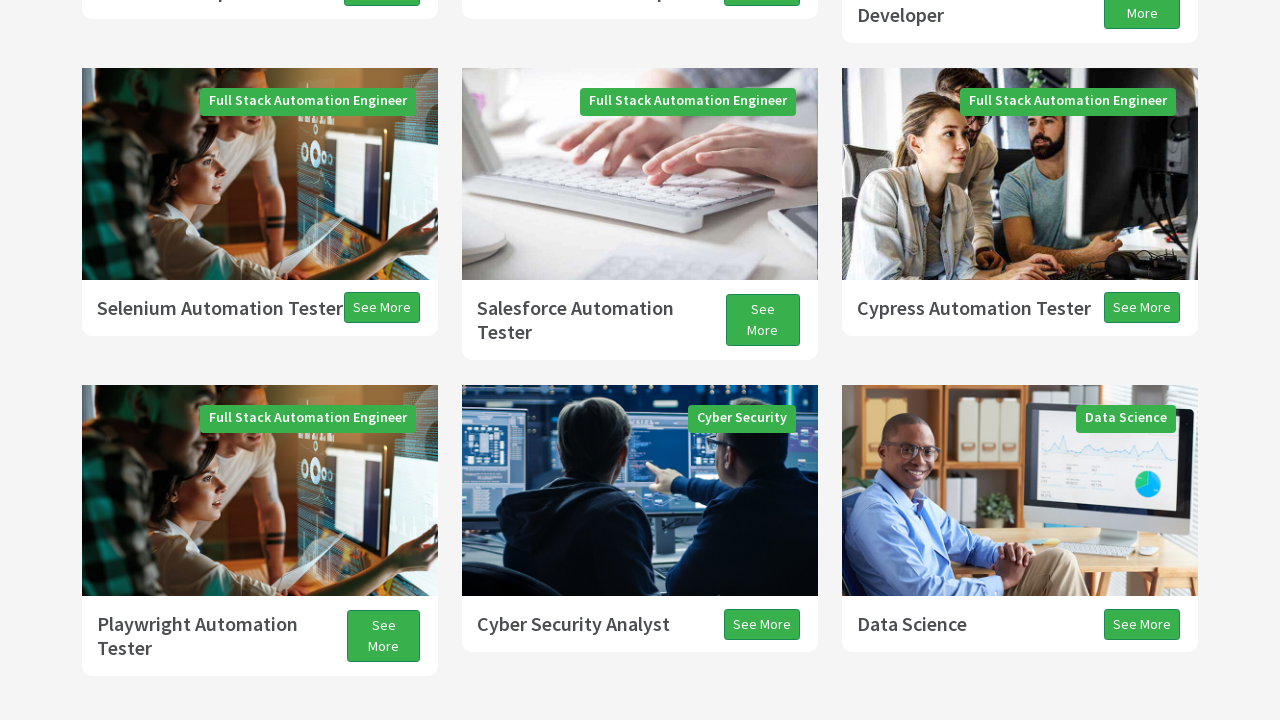

Pressed ARROW_UP to scroll up slightly
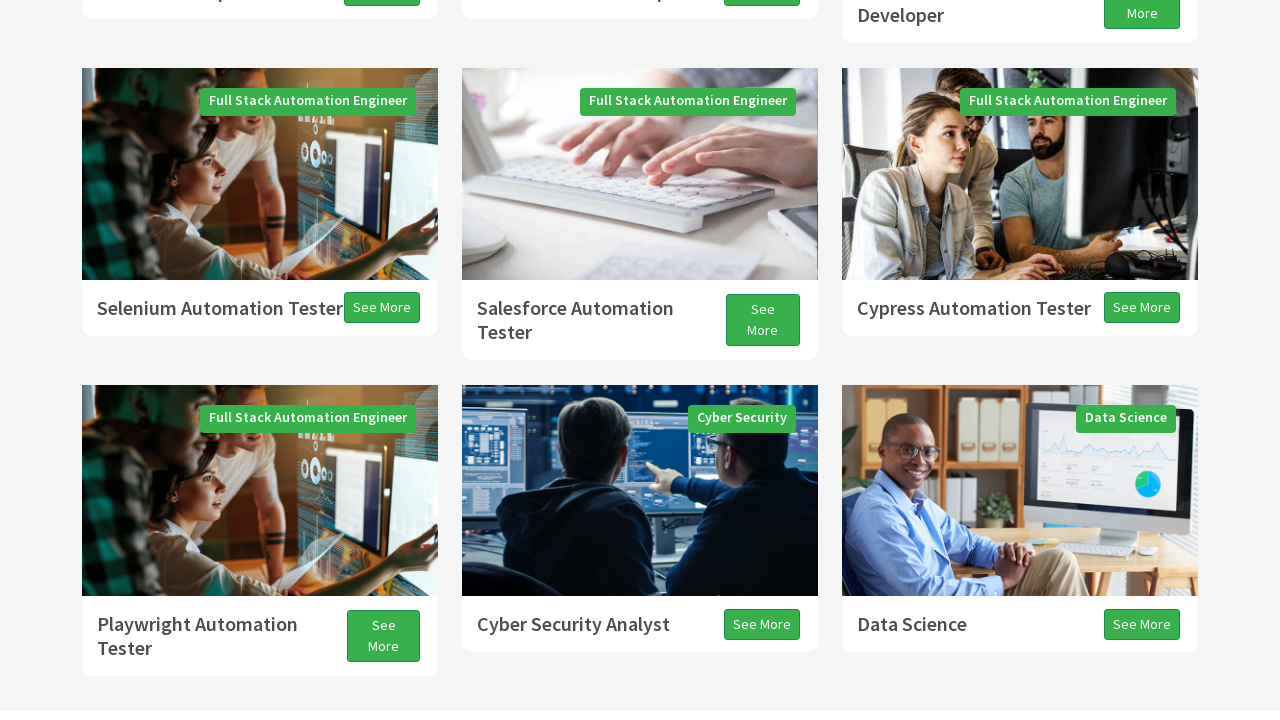

Waited 3 seconds to observe final scroll position
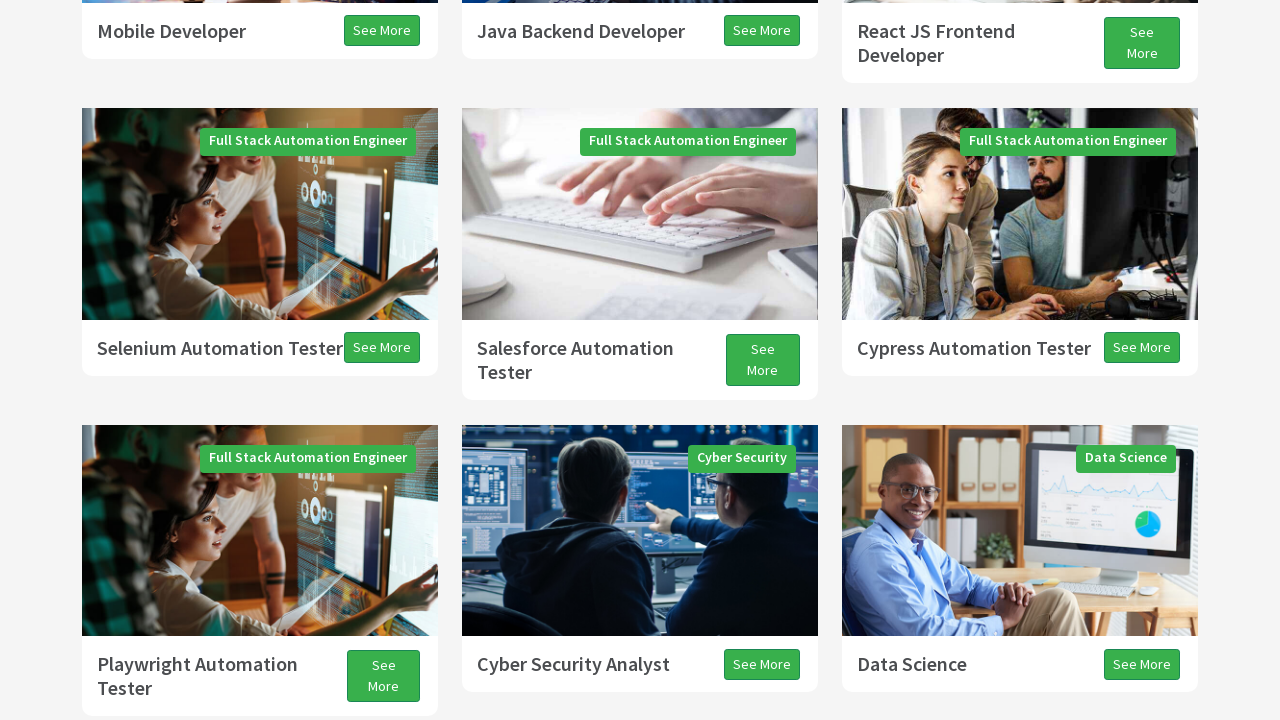

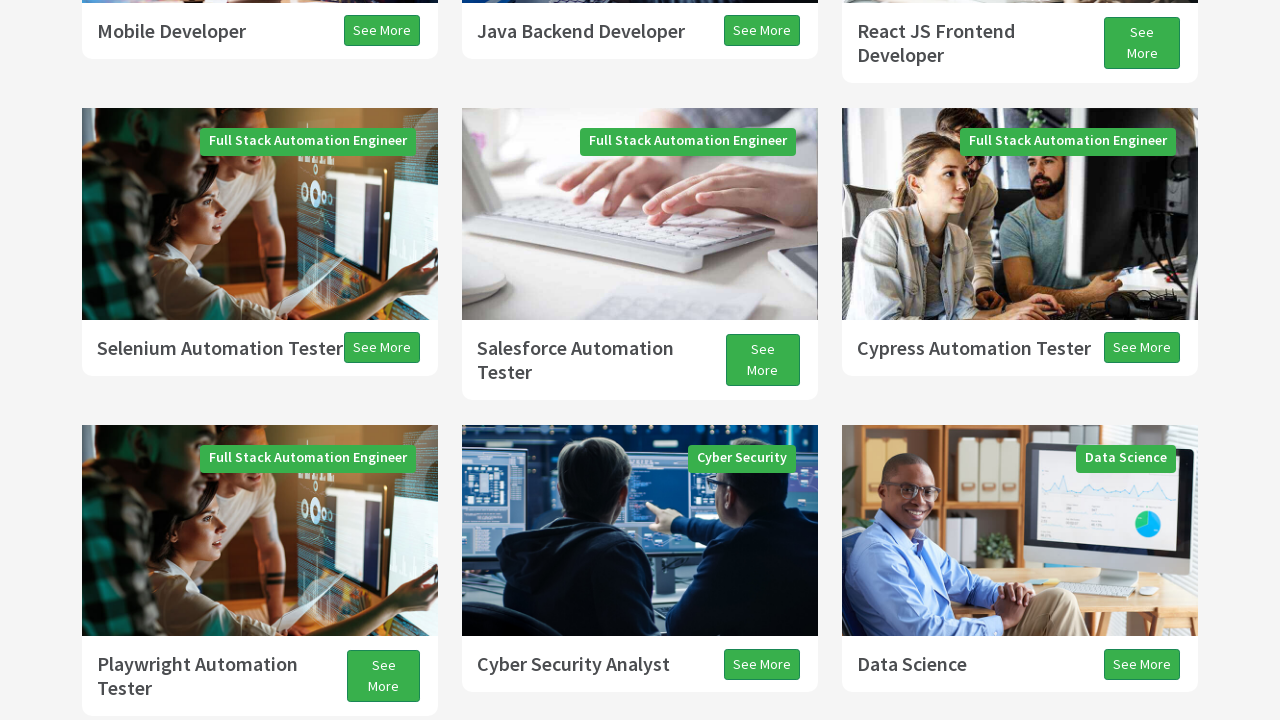